Tests window handling by clicking a link that opens a new tab, then switching to the new tab and verifying its title is "New Window"

Starting URL: https://the-internet.herokuapp.com/windows

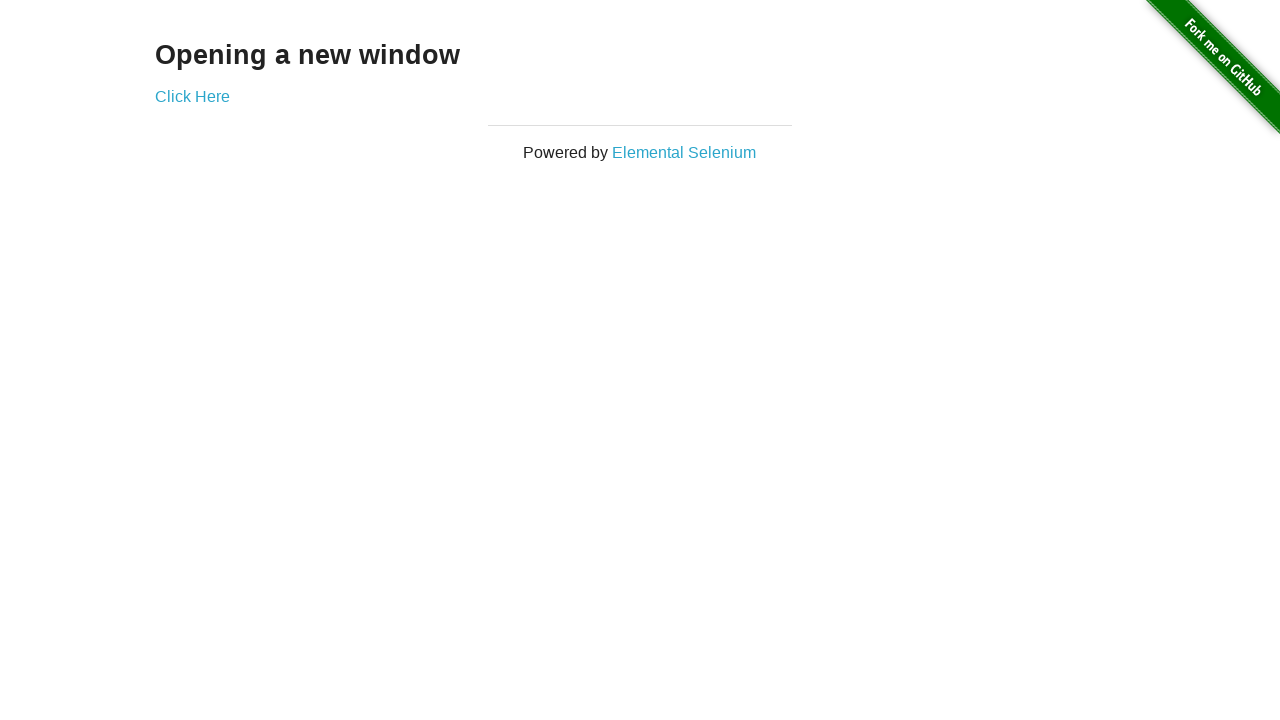

Clicked 'Click Here' link to open new tab at (192, 96) on text=Click Here
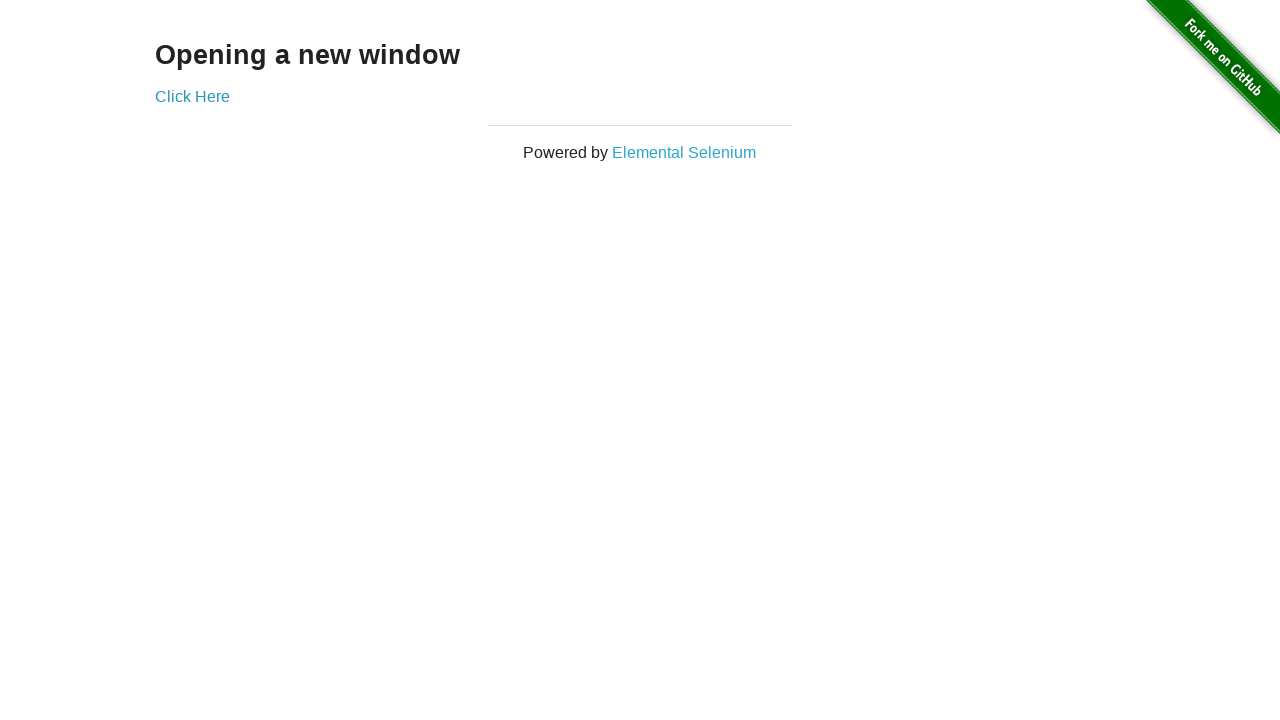

Captured new page/tab object
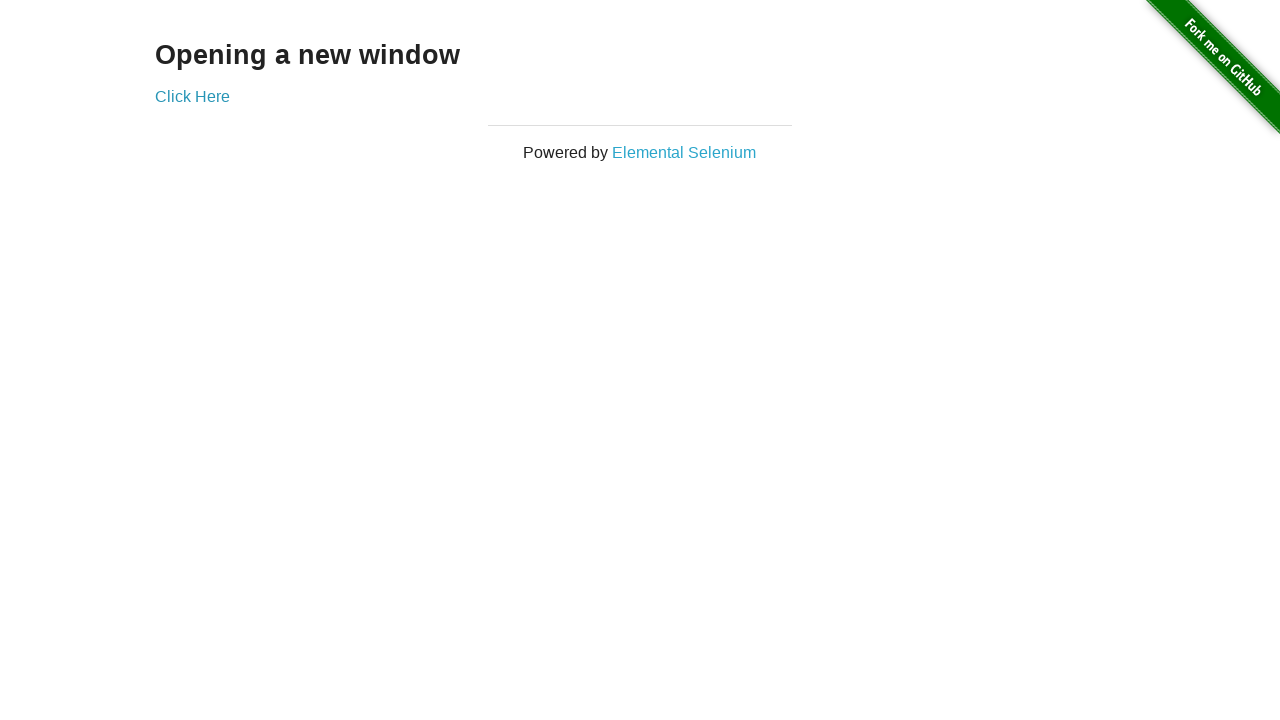

Waited for new page to finish loading
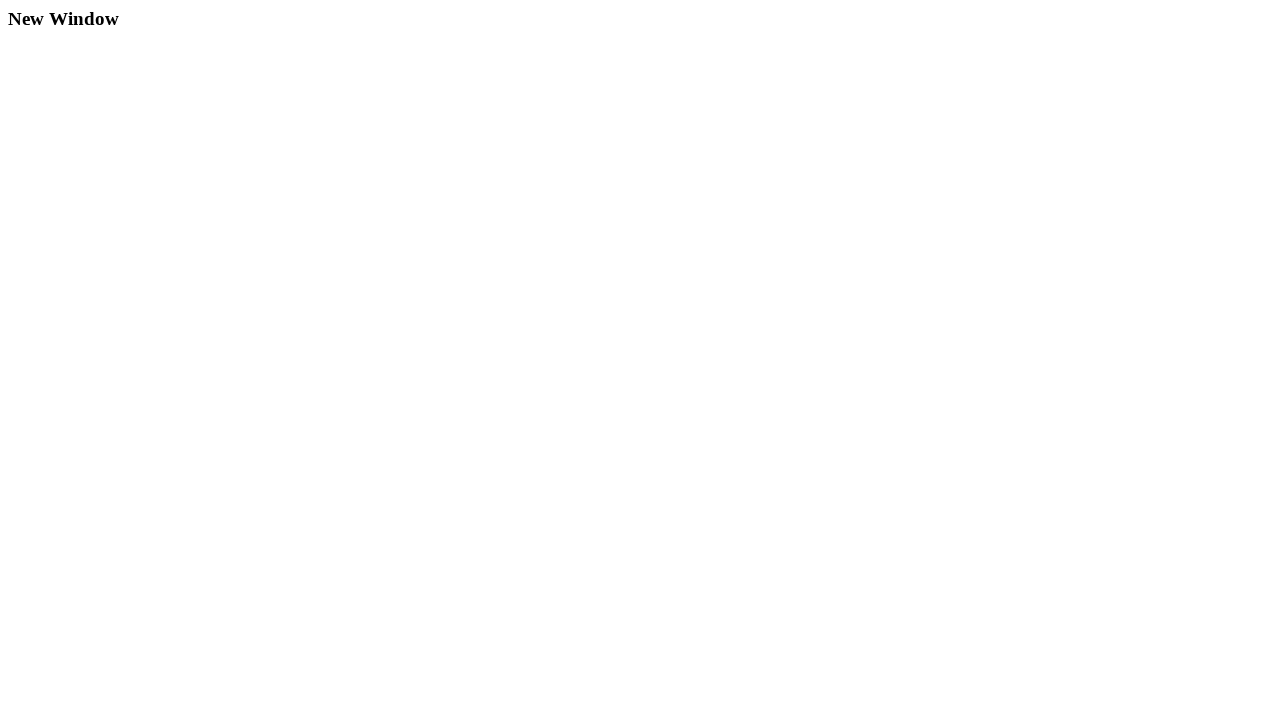

Verified new tab title is 'New Window'
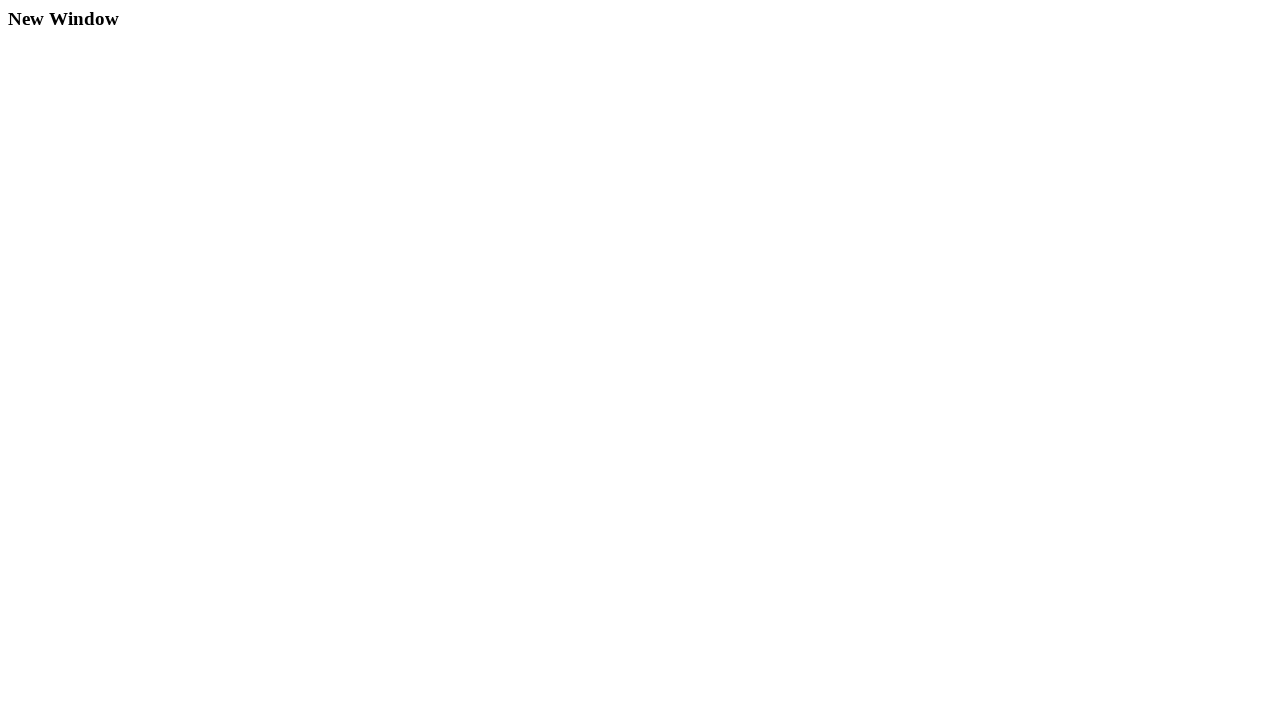

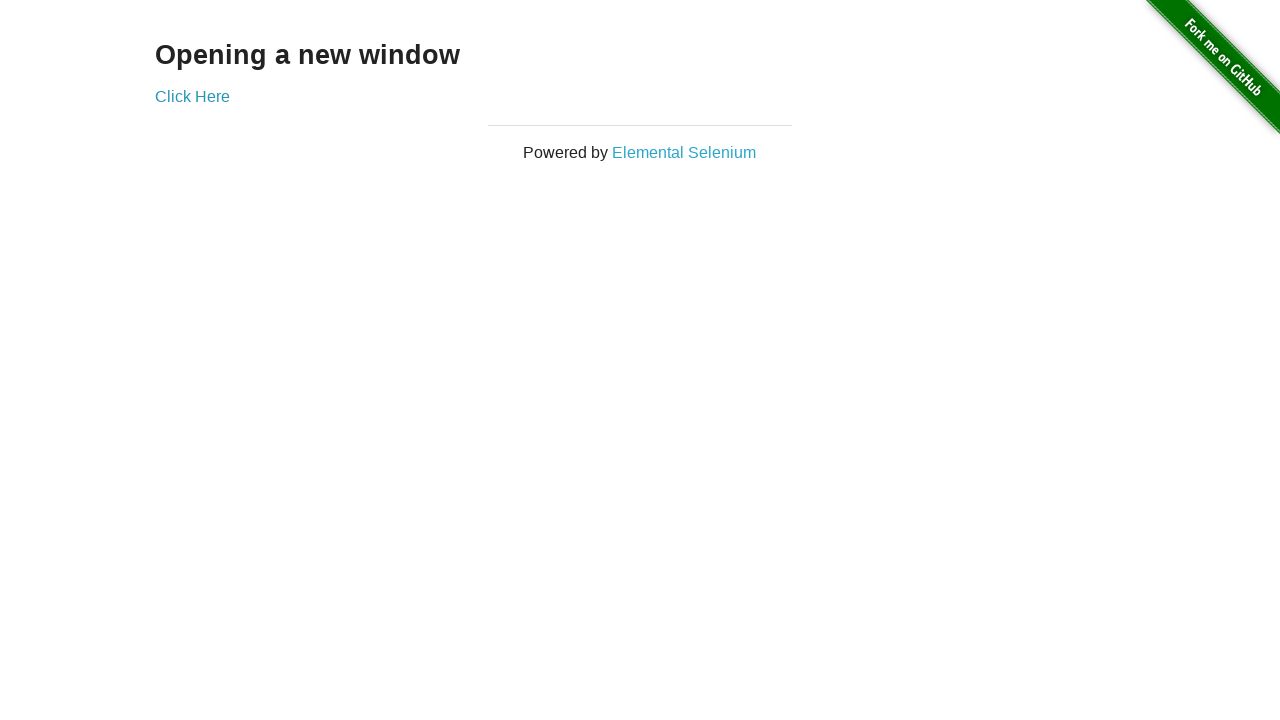